Tests dropdown functionality by navigating to the dropdown page, verifying the default selected option, and selecting different options from the dropdown menu.

Starting URL: http://the-internet.herokuapp.com/

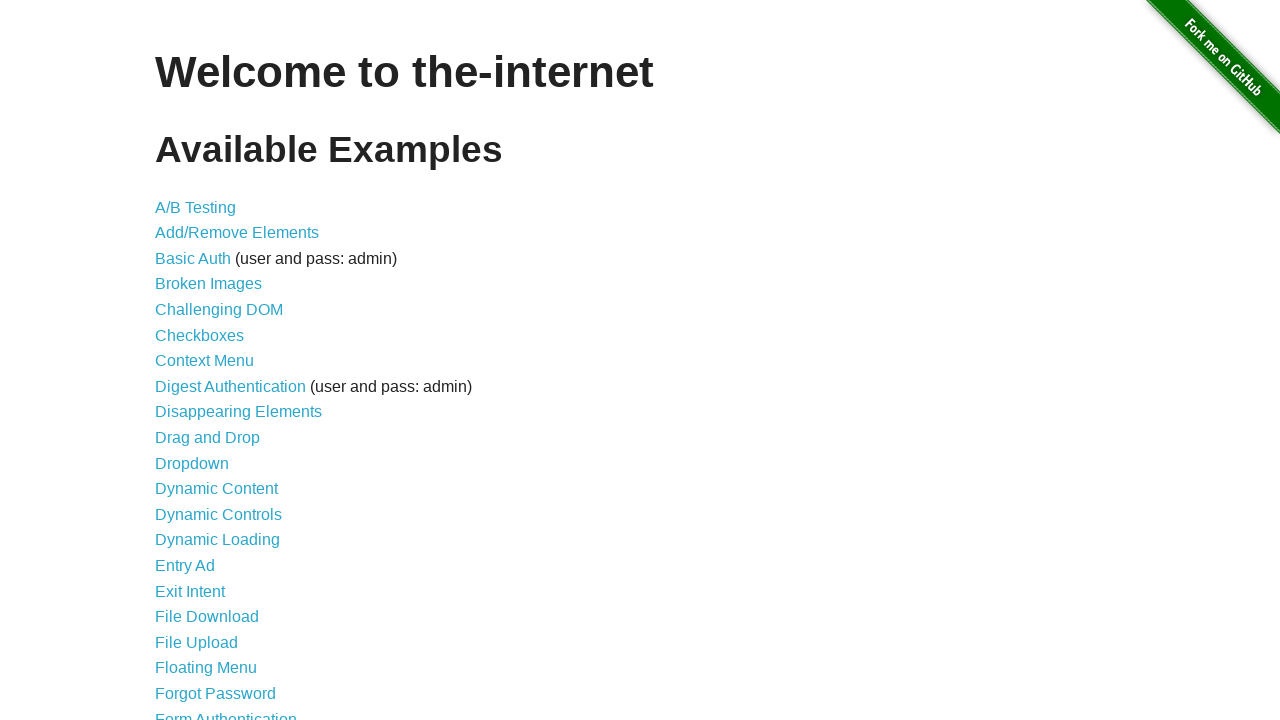

Clicked on Dropdown link to navigate to dropdown page at (192, 463) on text=Dropdown
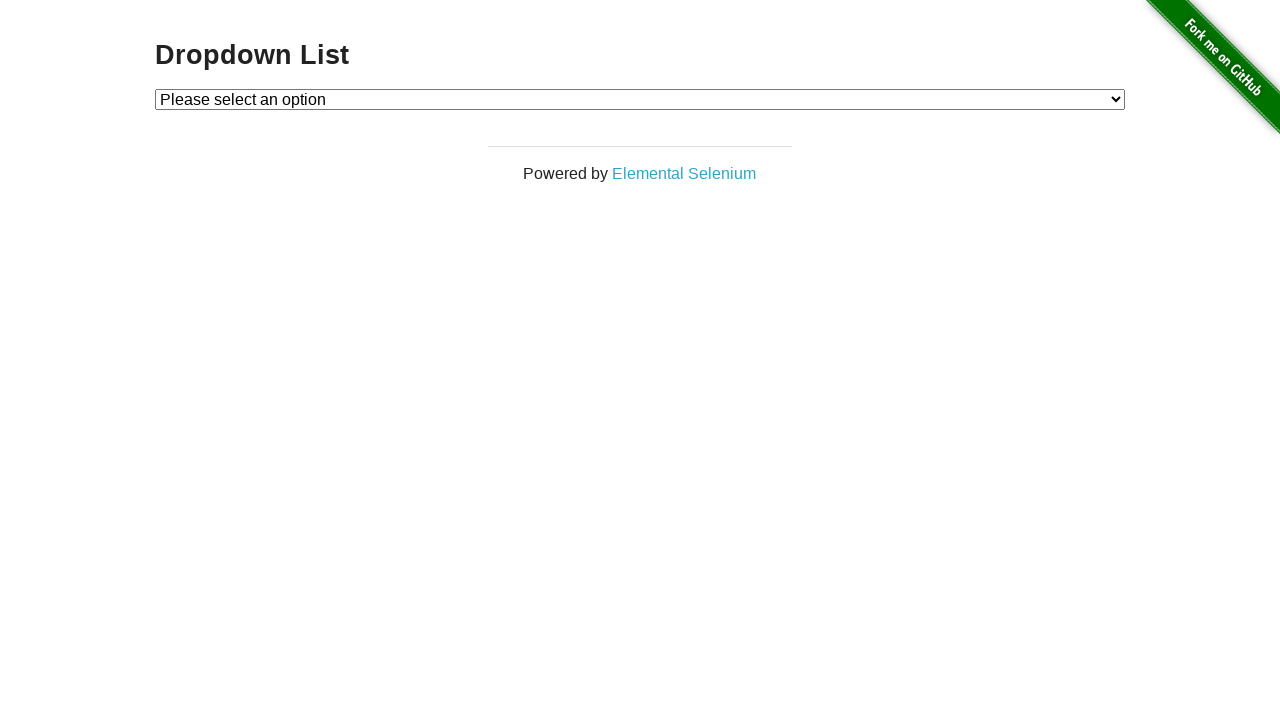

Dropdown element is now visible
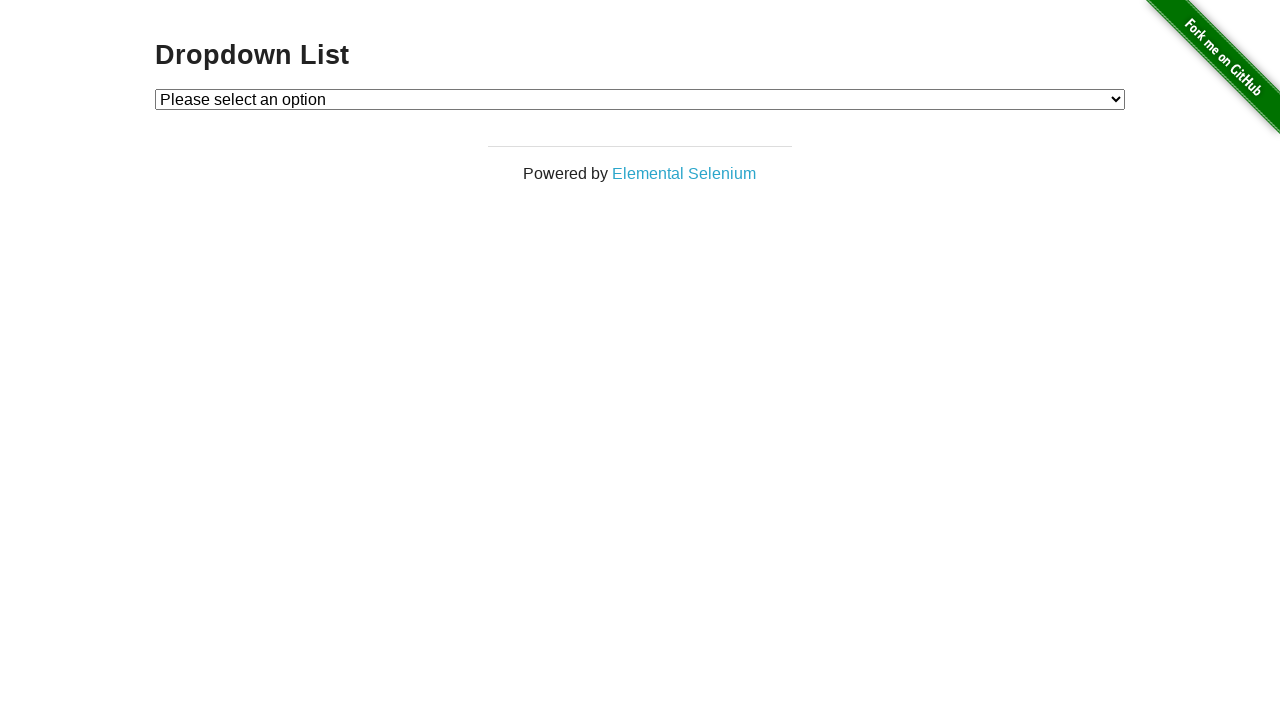

Located dropdown element by selector #dropdown
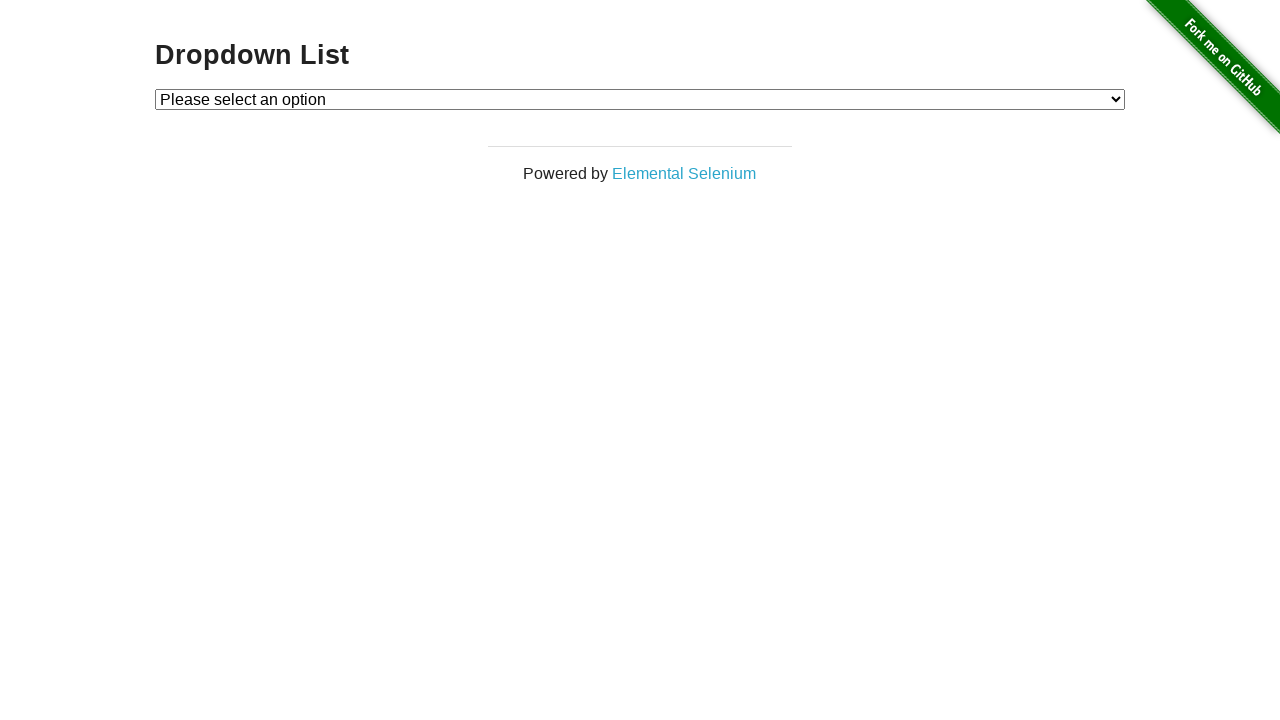

Selected Option 2 from dropdown by value on #dropdown
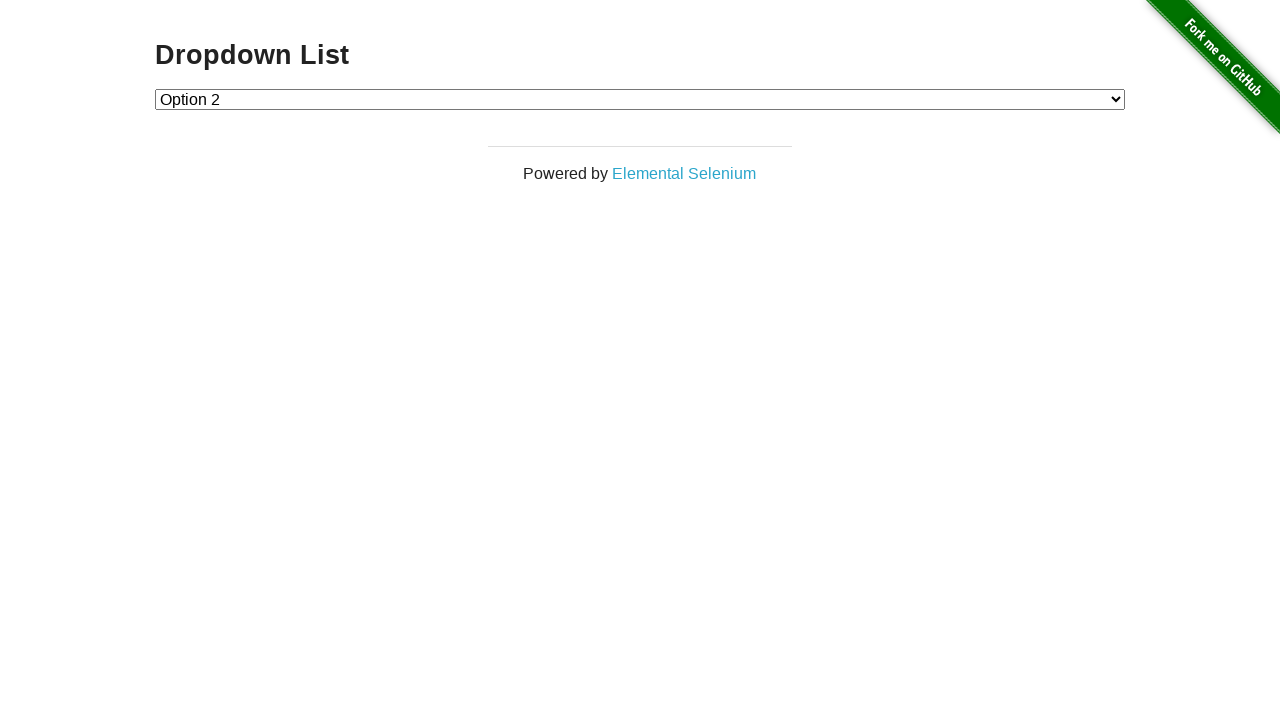

Waited 500ms for Option 2 selection to register
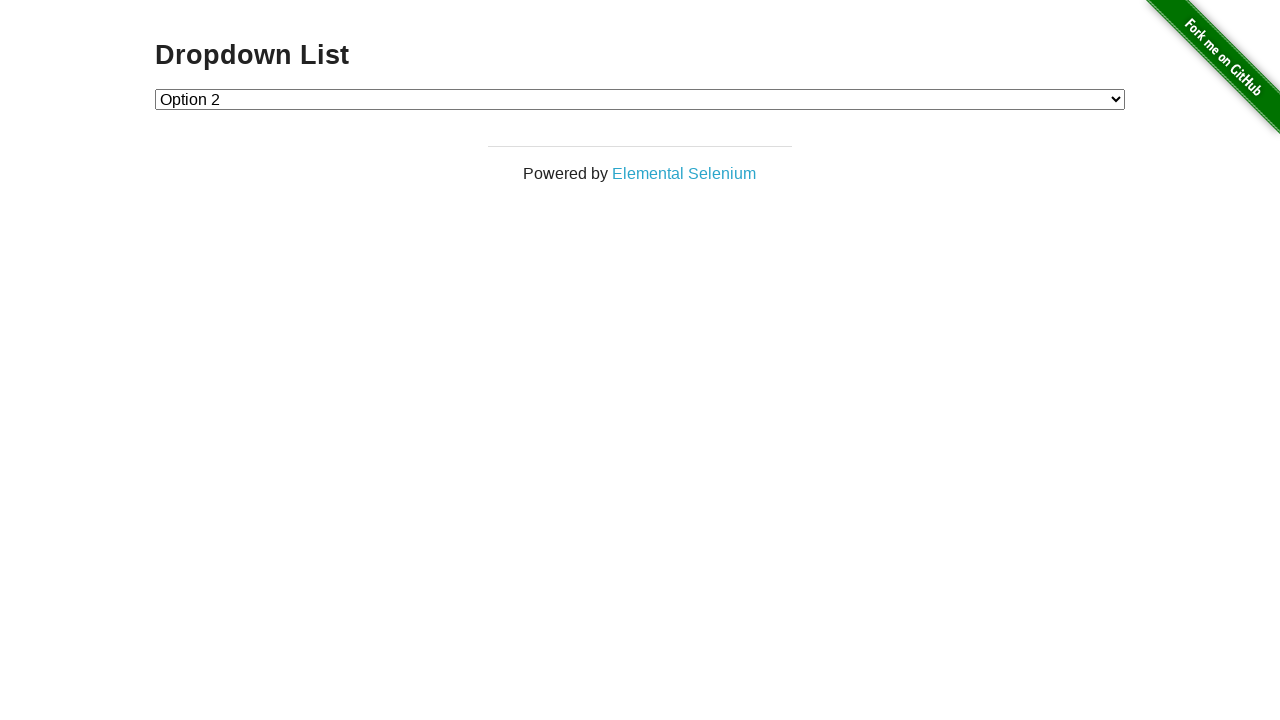

Selected Option 1 from dropdown by visible text on #dropdown
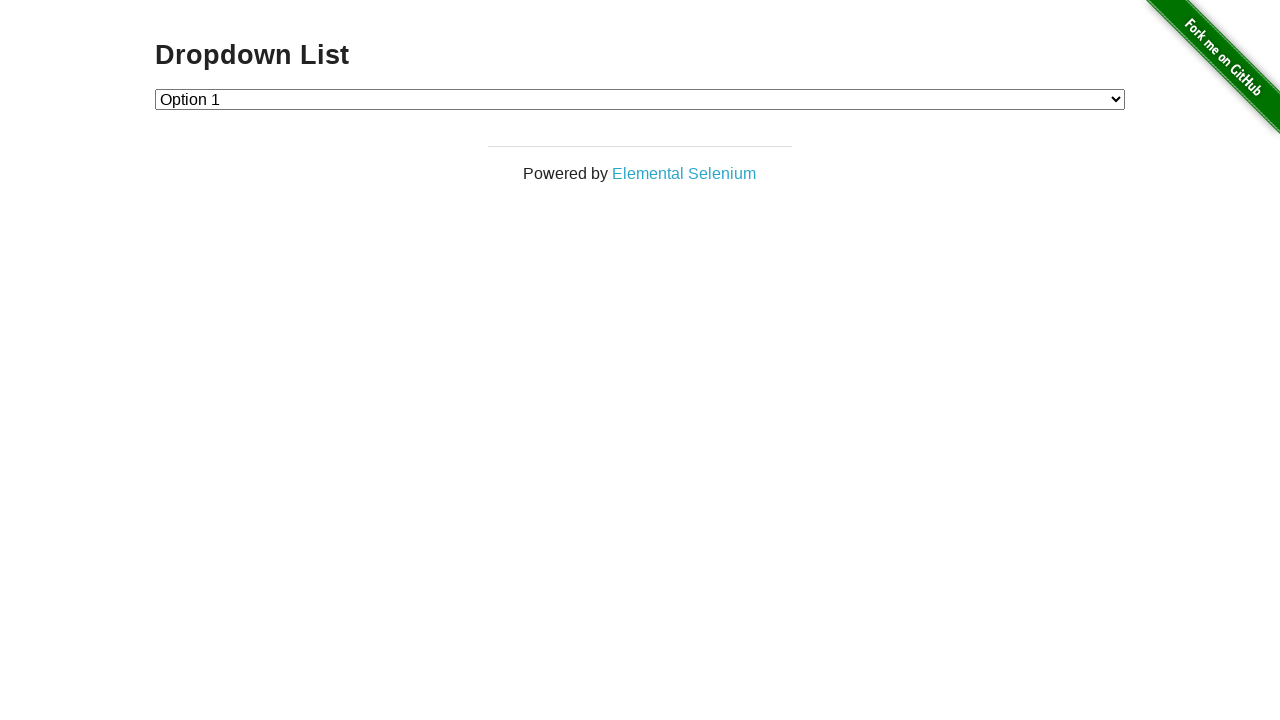

Waited 500ms for Option 1 selection to complete
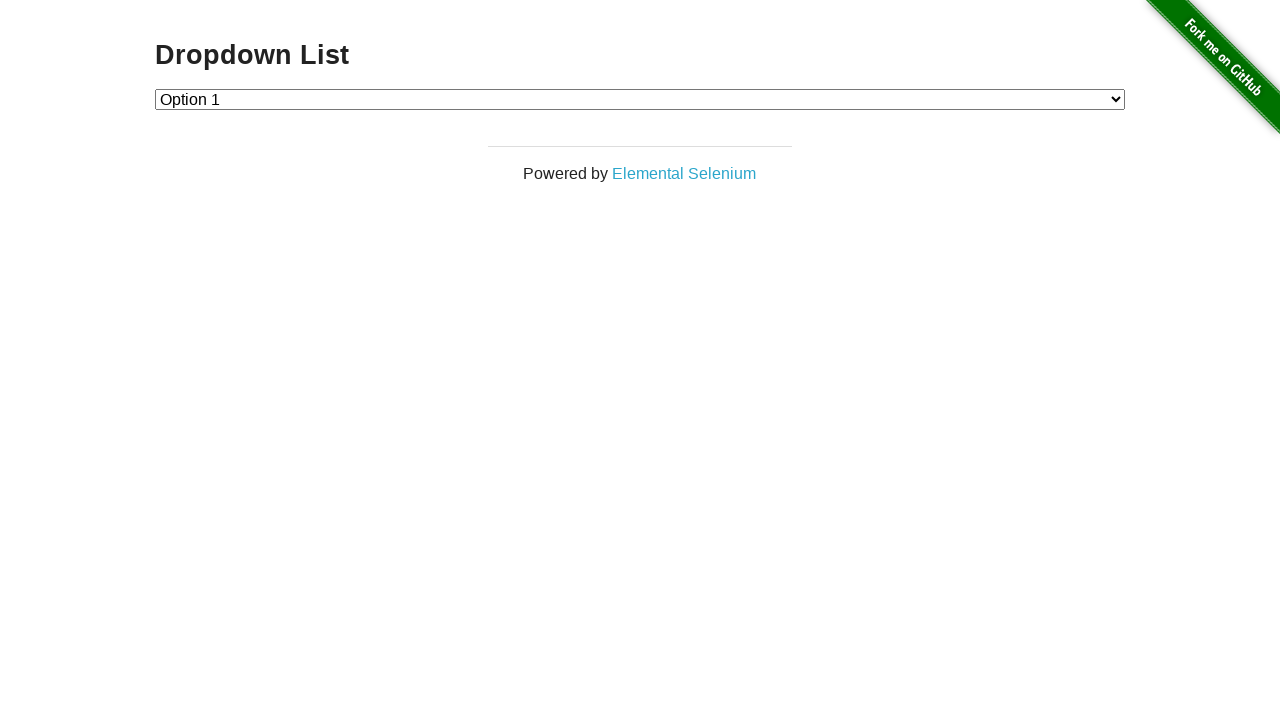

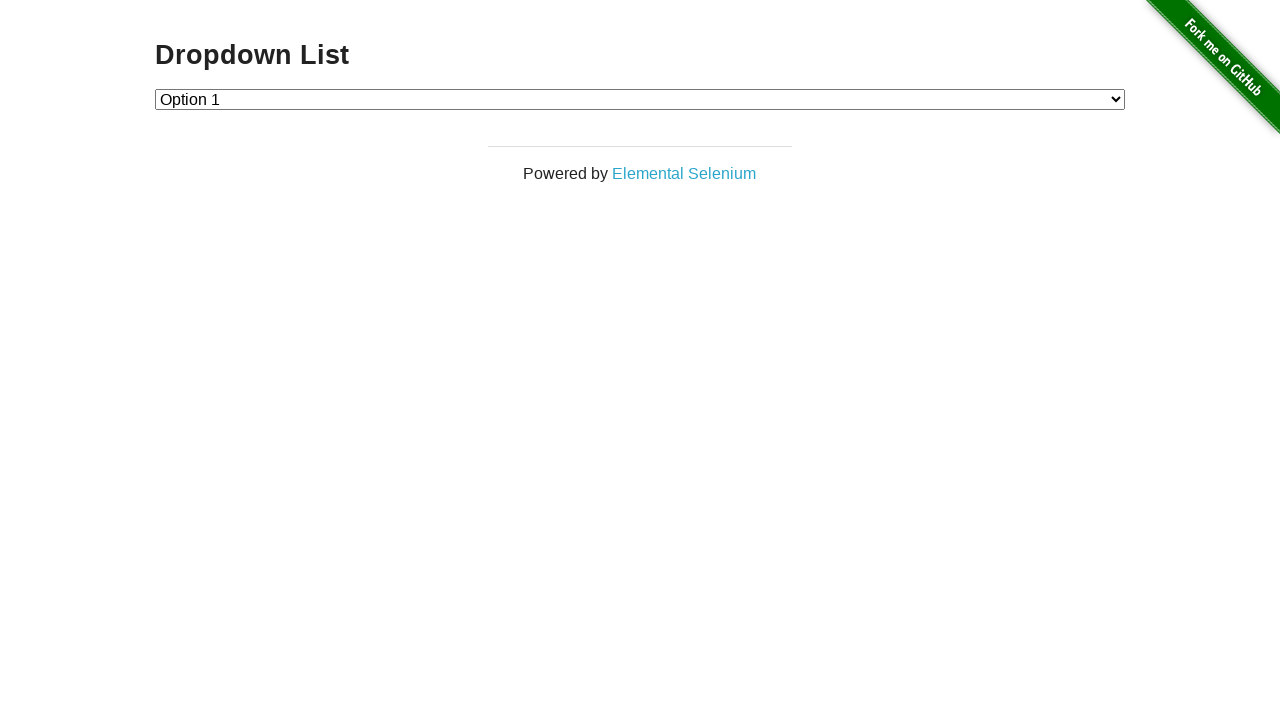